Tests basic navigation to Home Depot website, maximizes the browser window, and refreshes the page

Starting URL: https://www.homedepot.com/

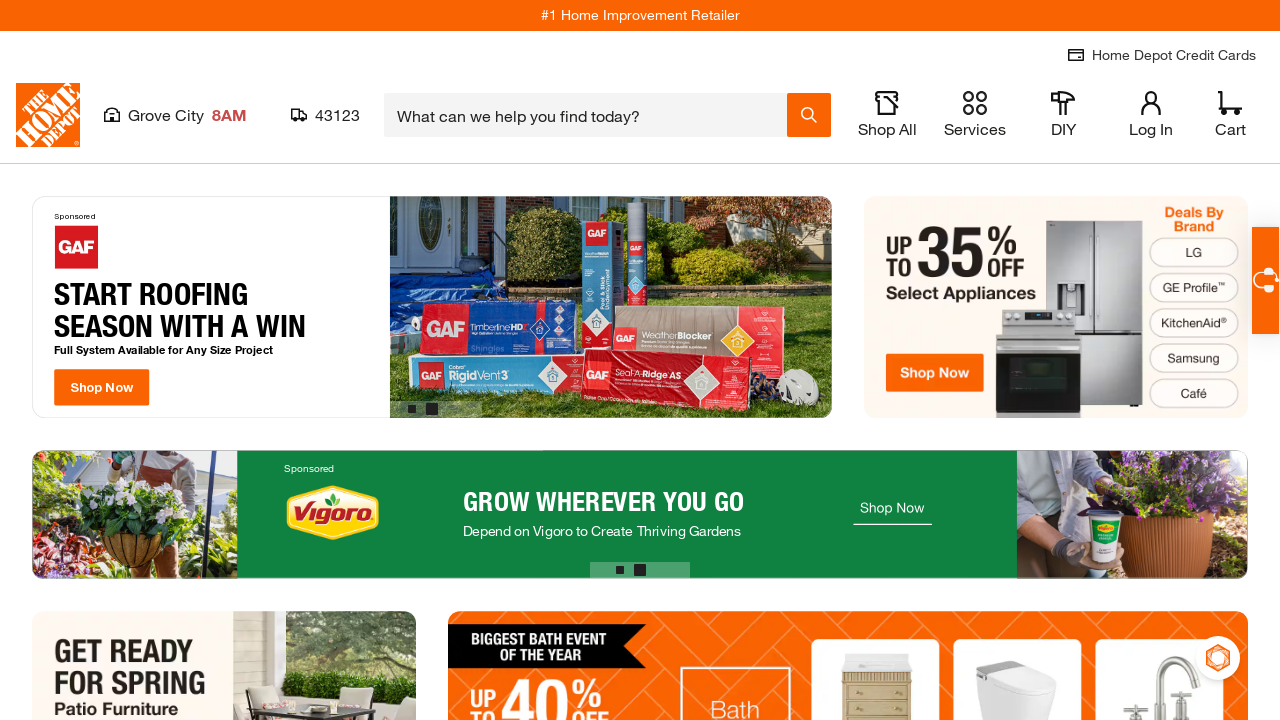

Reloaded the Home Depot page
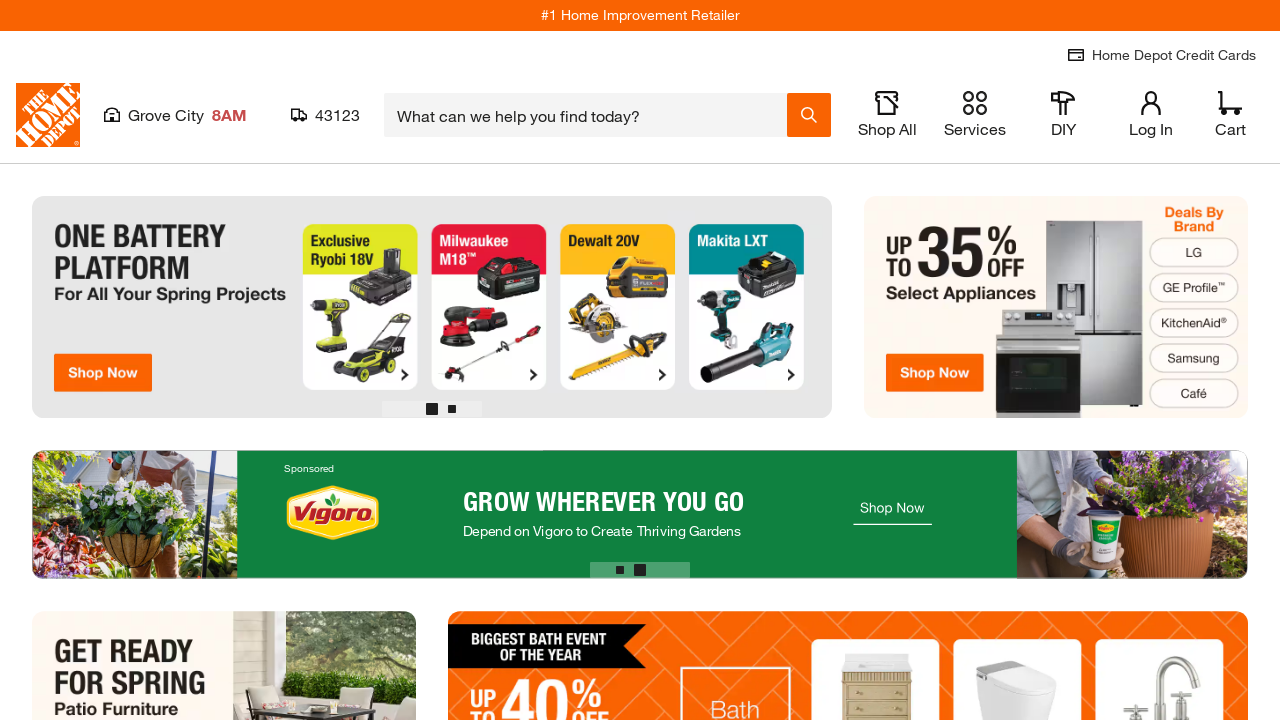

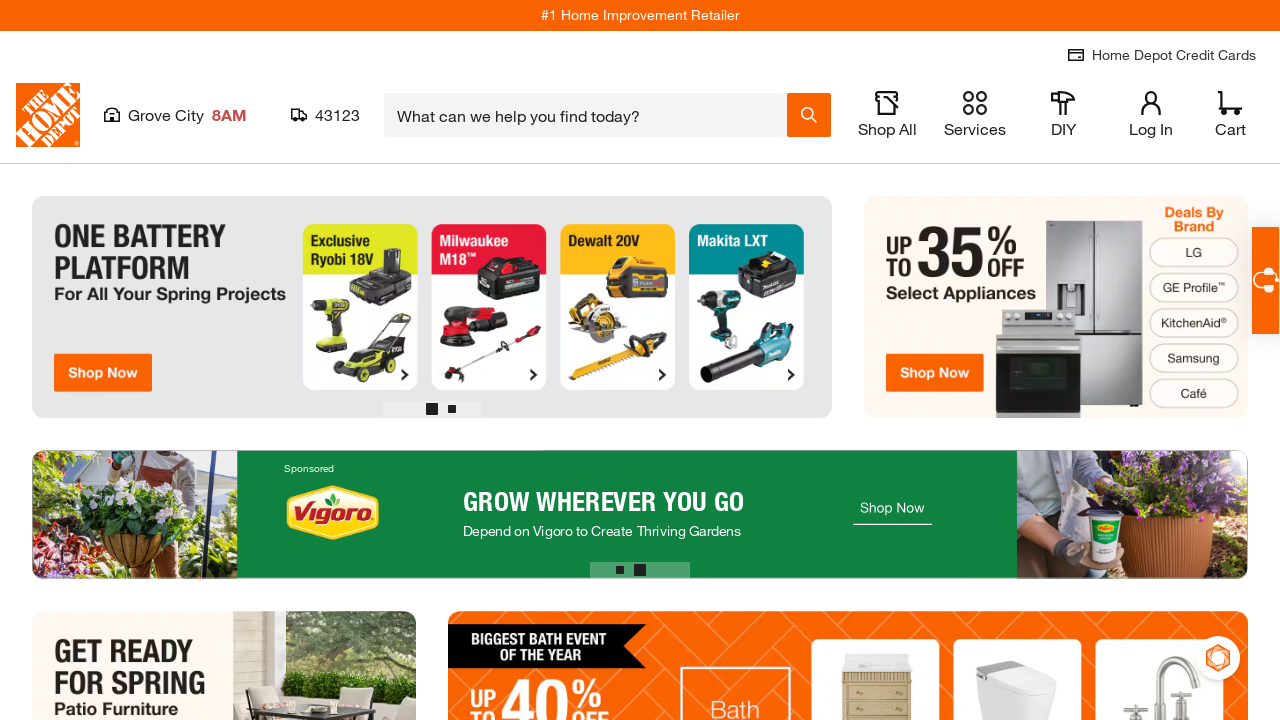